Tests an explicit wait scenario where the script waits for a price to change to $100, clicks a book button, then solves a math puzzle by reading a value, calculating log(abs(12*sin(x))), and submitting the answer.

Starting URL: http://suninjuly.github.io/explicit_wait2.html

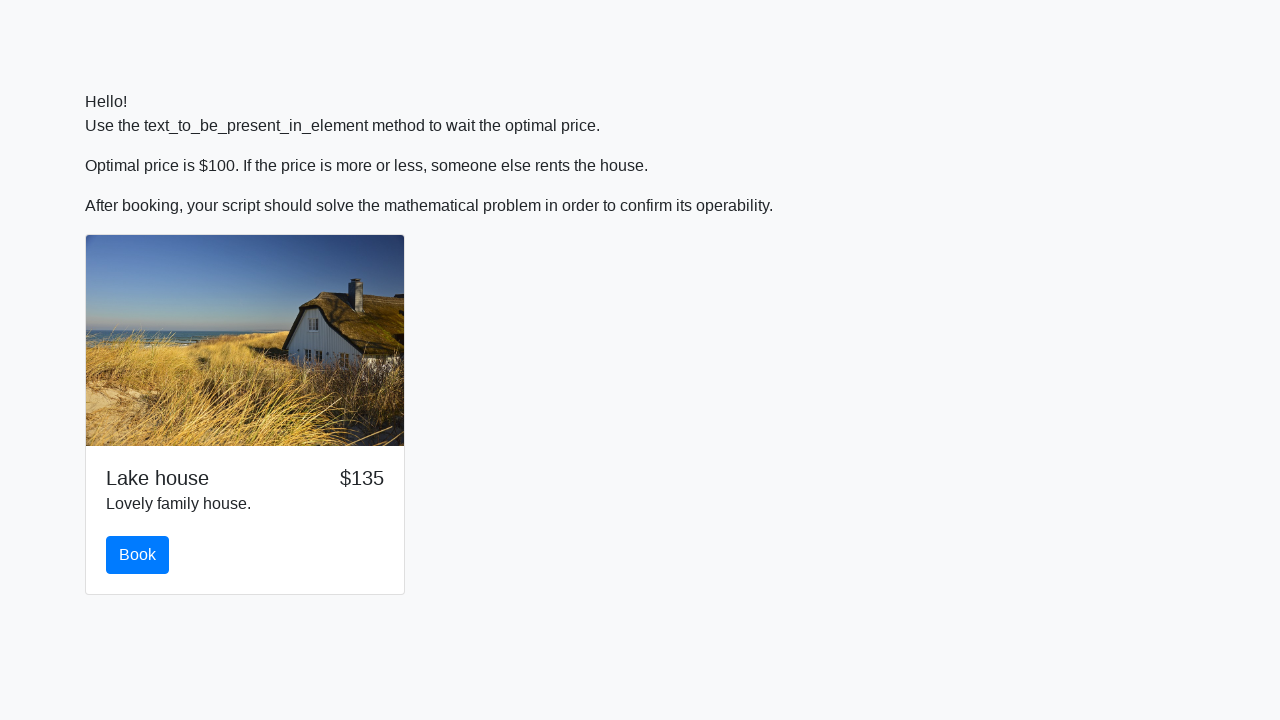

Waited for price element to display $100
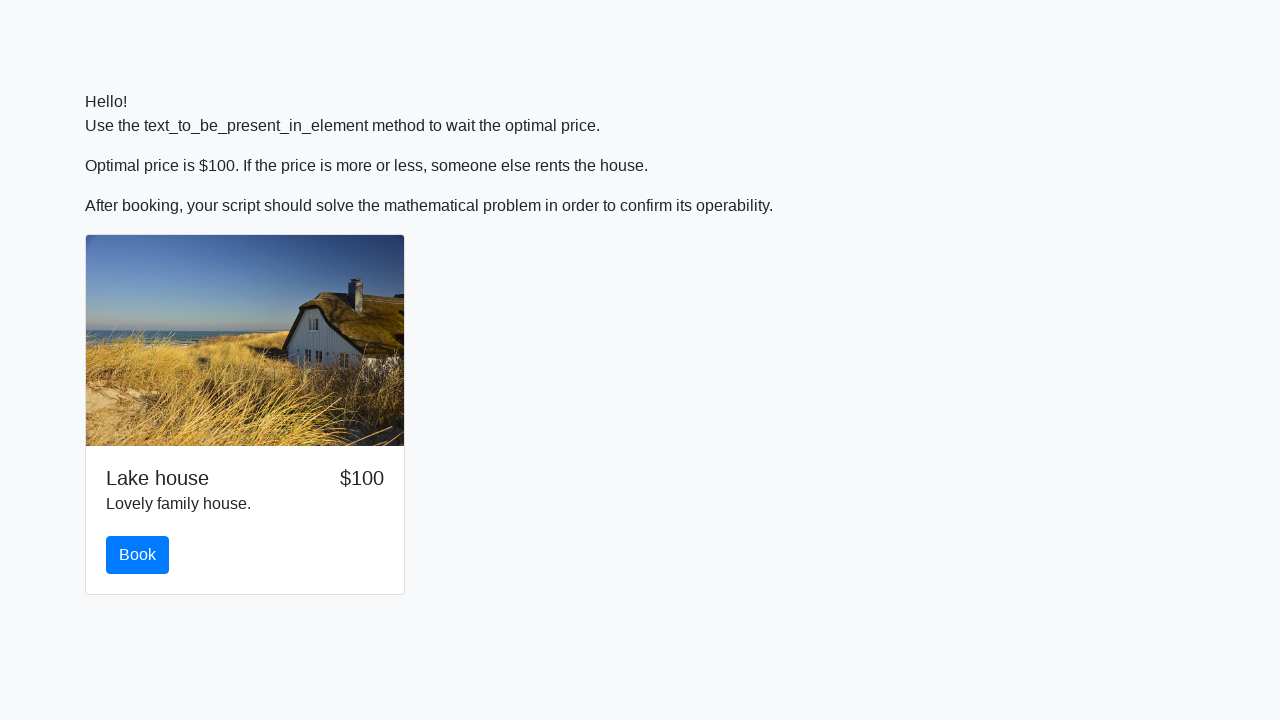

Clicked the book button at (138, 555) on #book
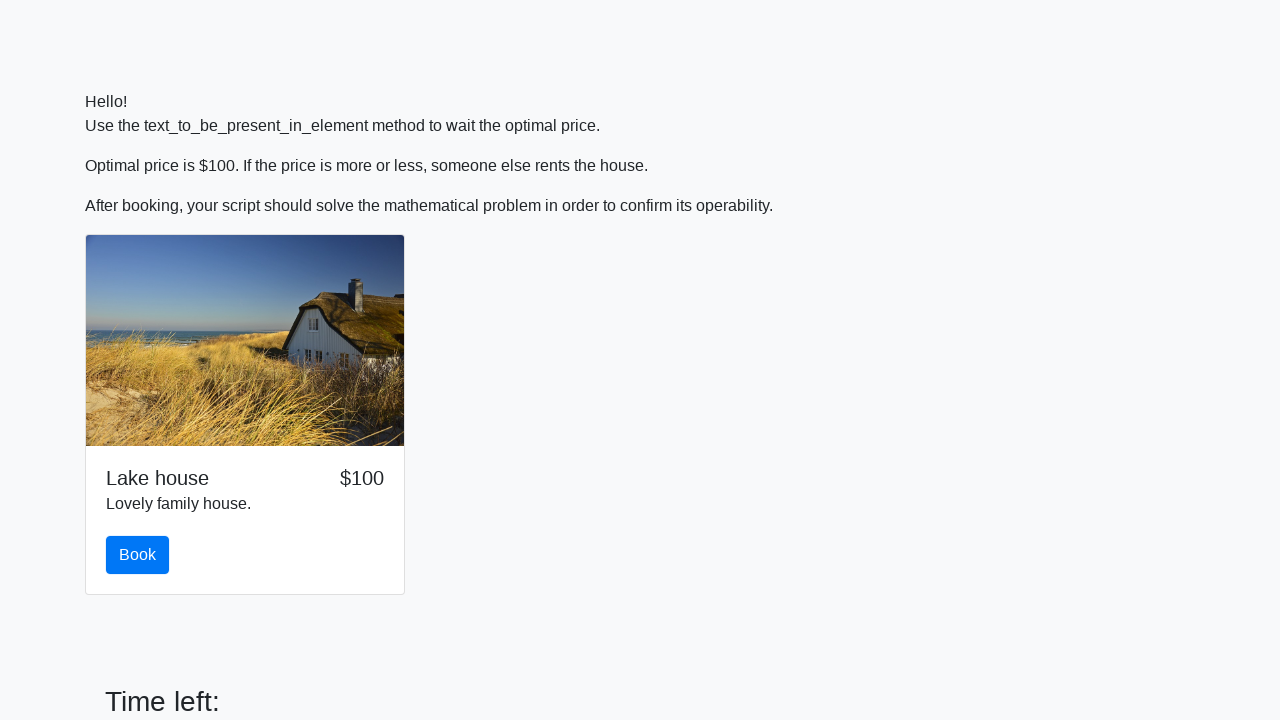

Retrieved input value: 492
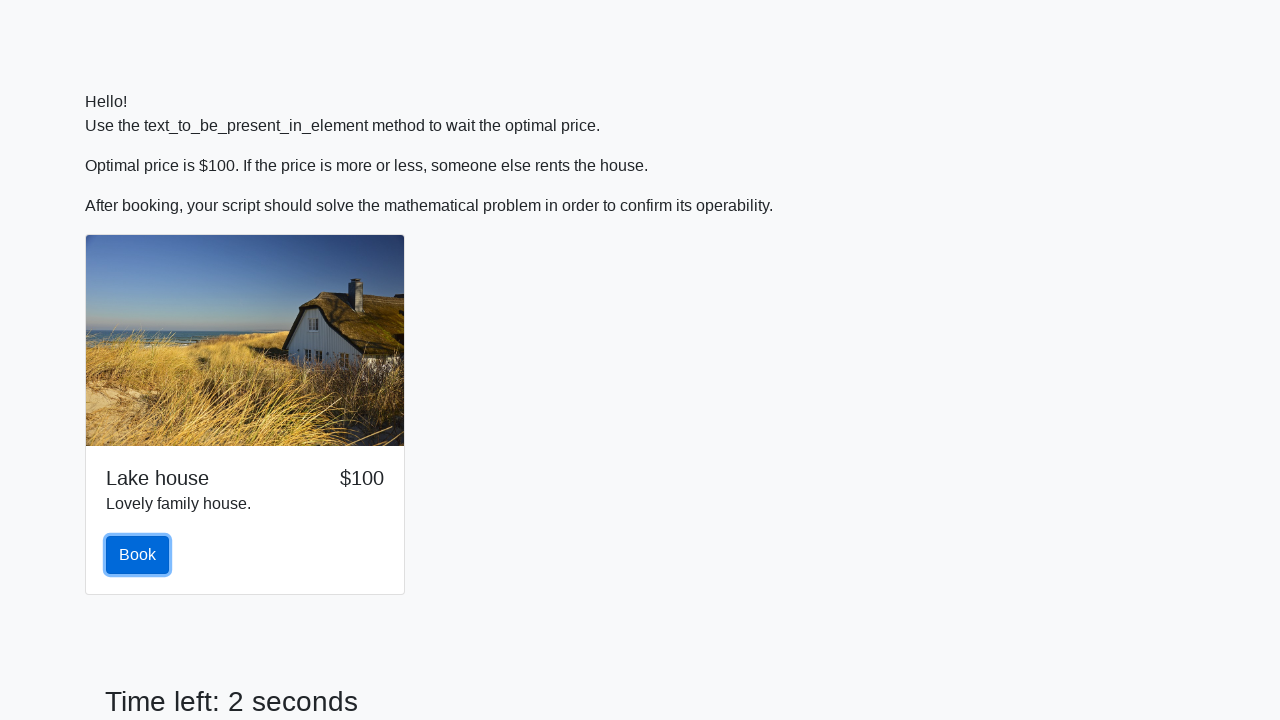

Calculated answer using formula log(abs(12*sin(492))): 2.425691938319511
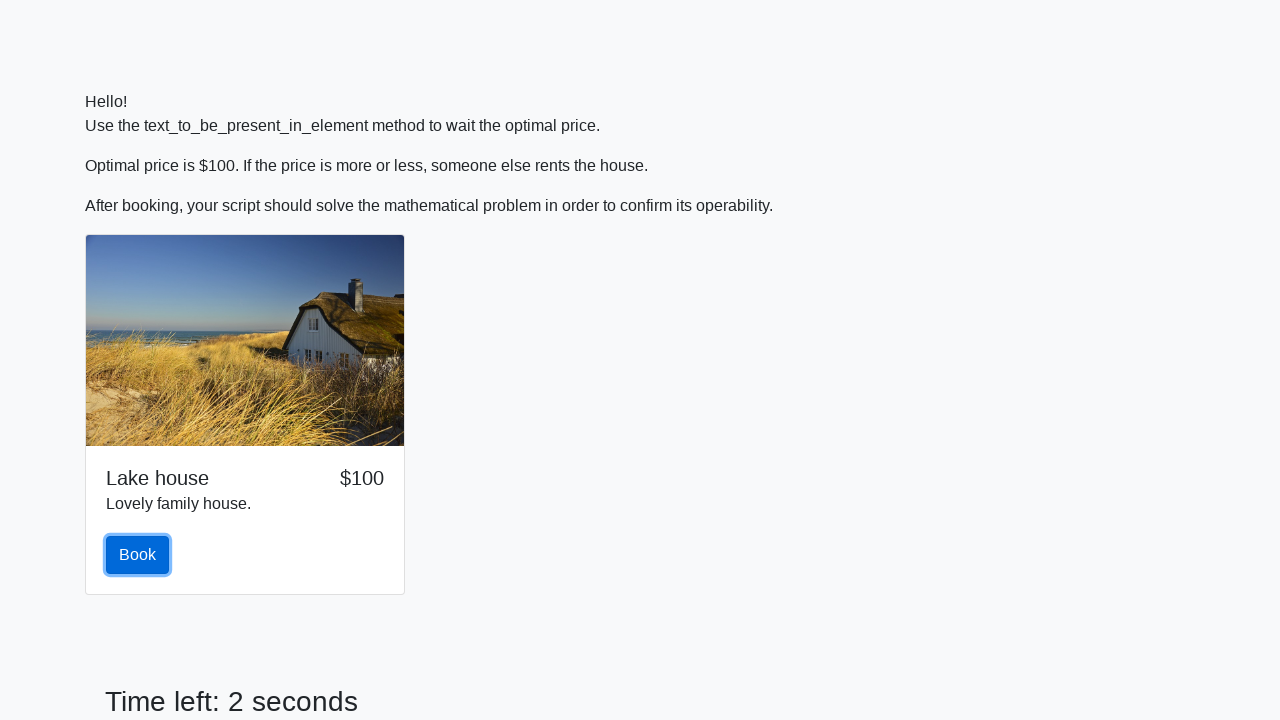

Filled answer field with calculated value: 2.425691938319511 on #answer
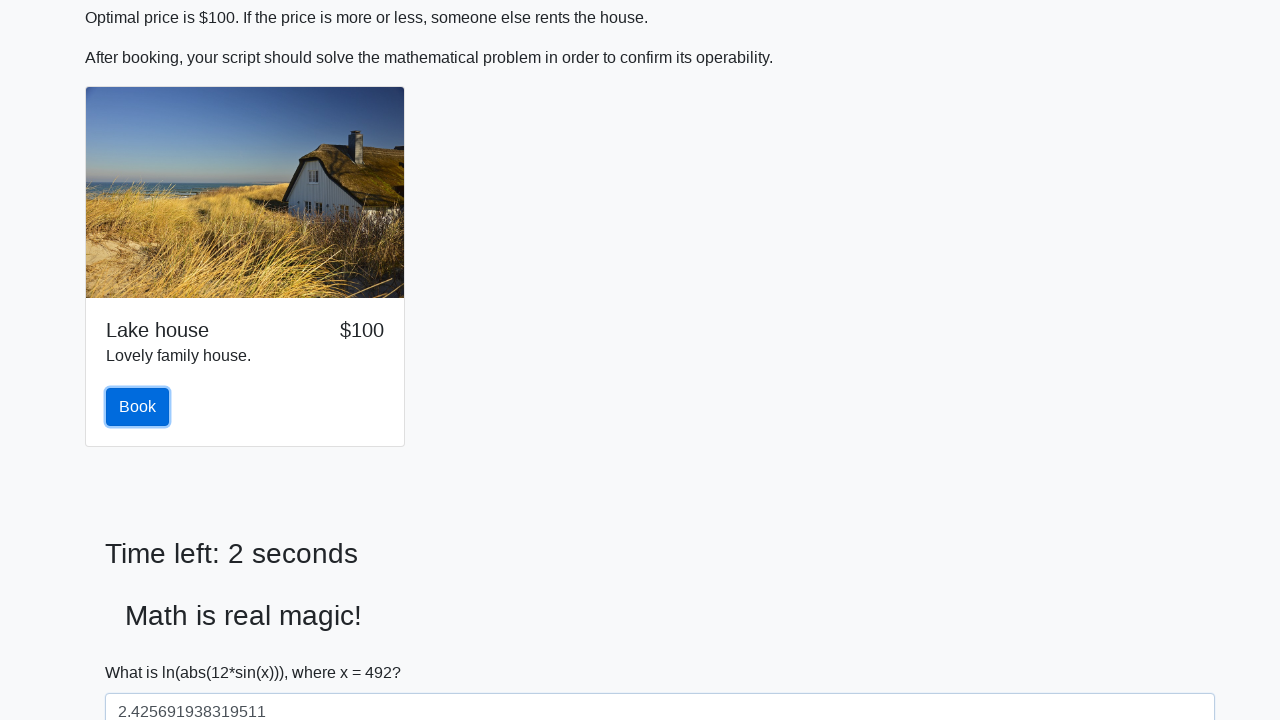

Clicked the solve button to submit answer at (143, 651) on #solve
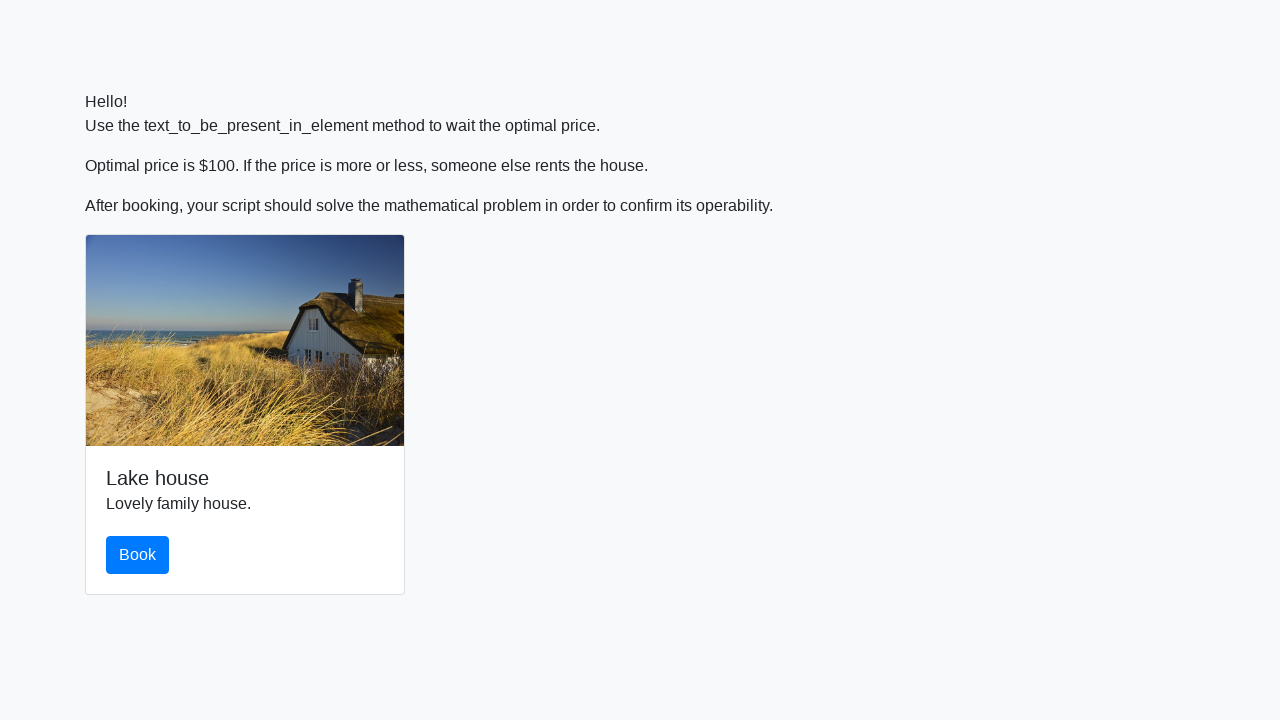

Waited 2 seconds for result processing
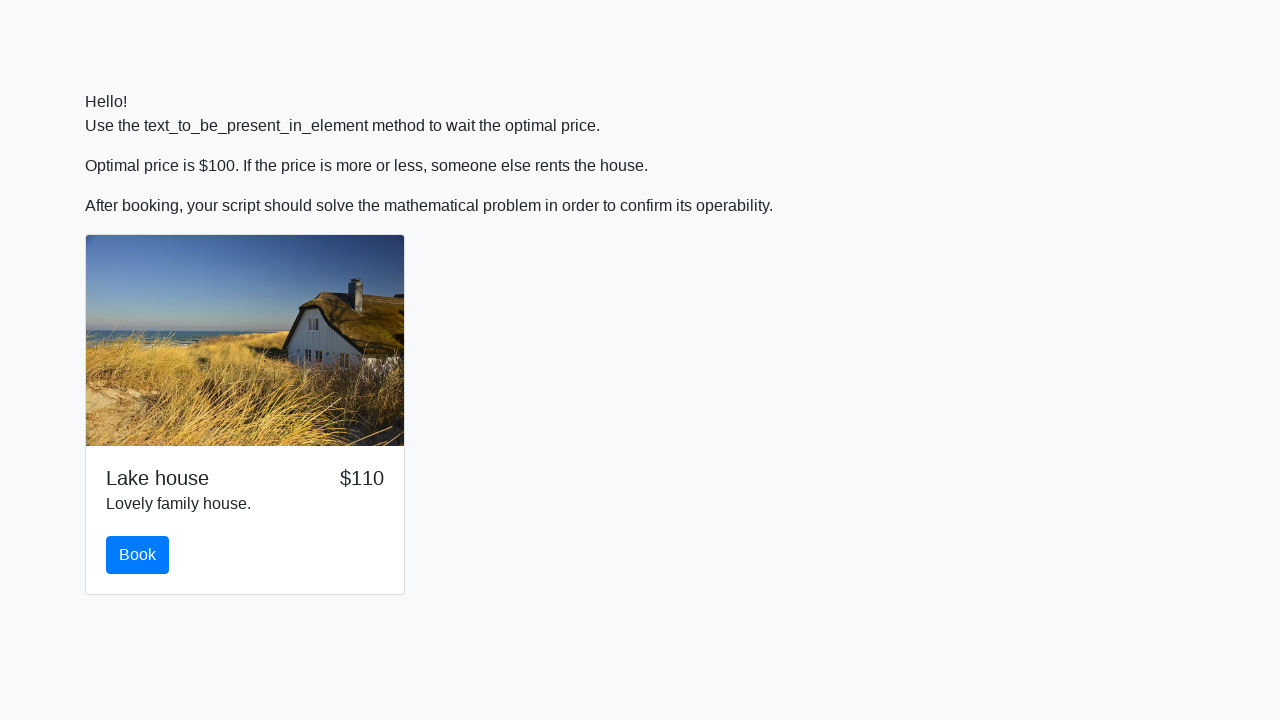

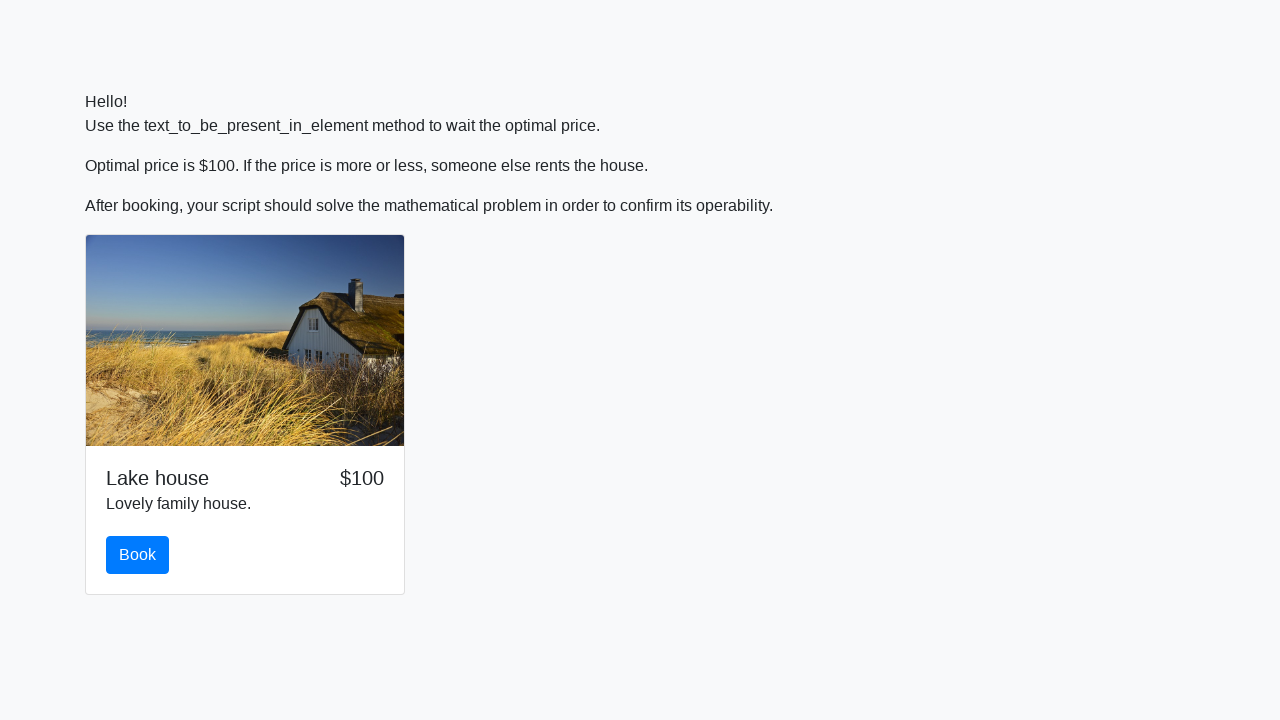